Tests an online full-screen calculator by switching to an iframe, locating the canvas element, entering two numbers with an operator via keyboard, and pressing enter to calculate the result.

Starting URL: https://www.online-calculator.com/full-screen-calculator/

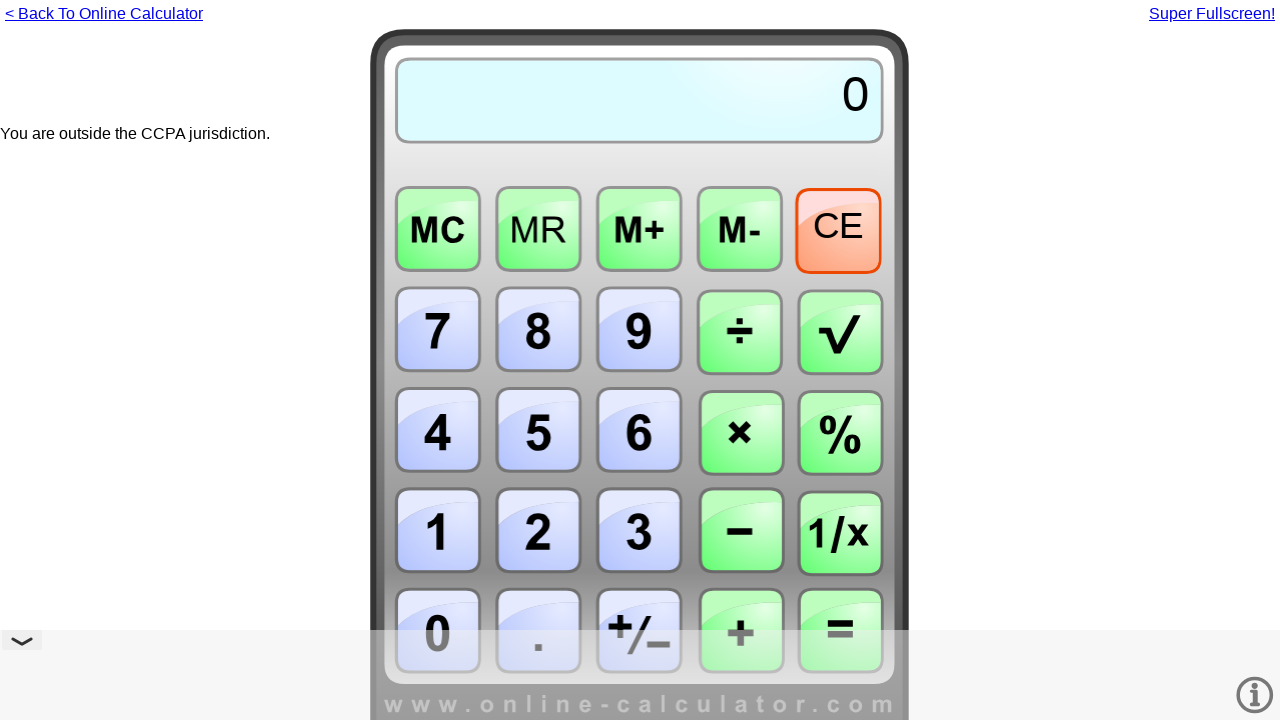

Waited for page to fully load (networkidle)
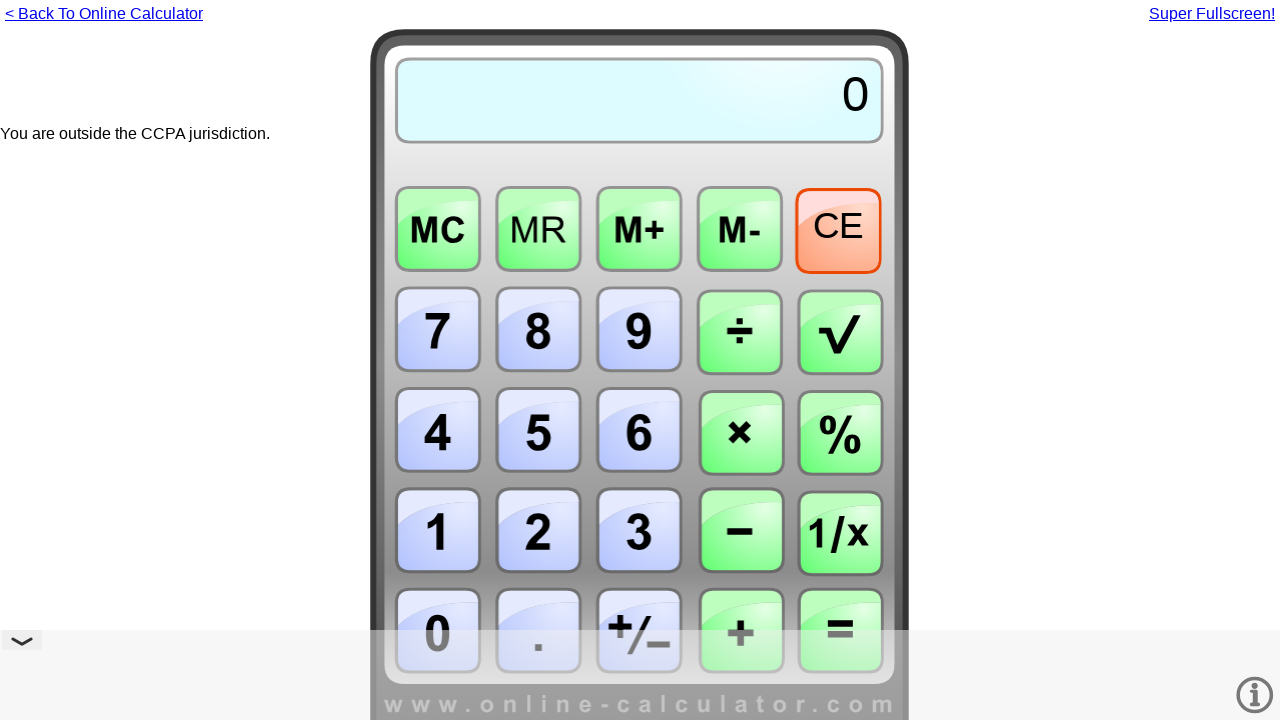

Located calculator iframe with selector '#fullframe'
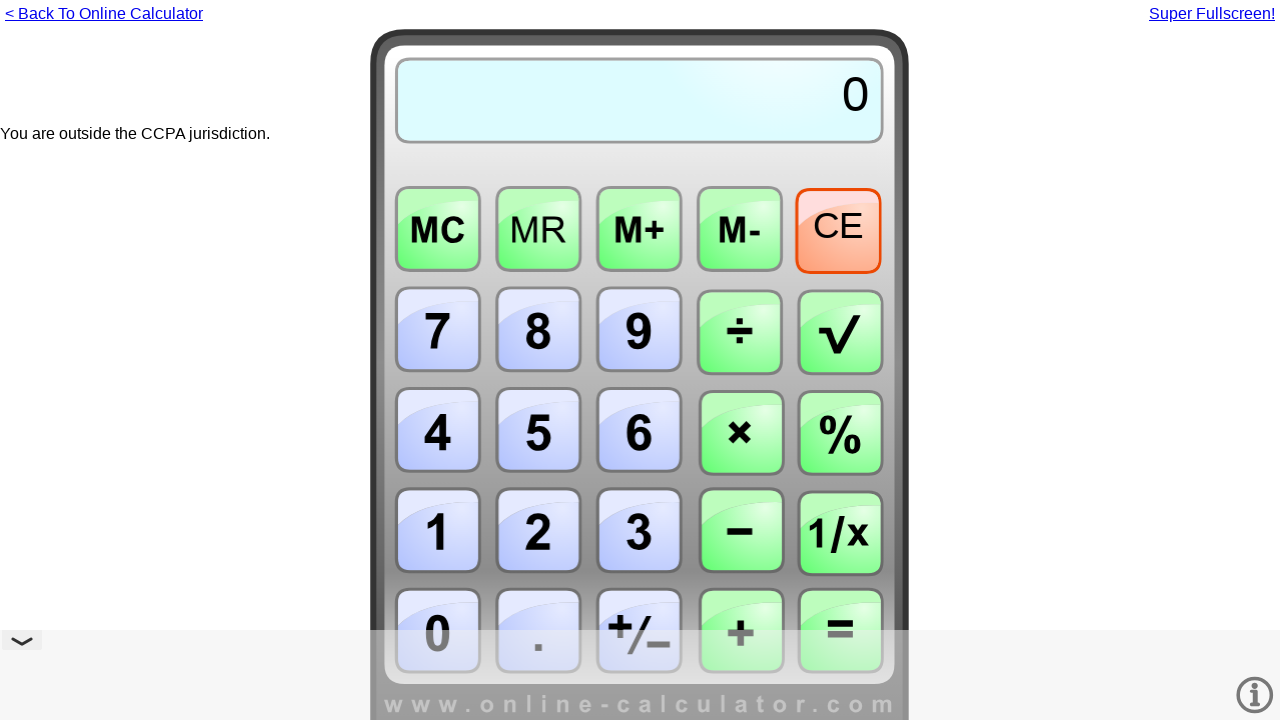

Canvas element is ready in the iframe
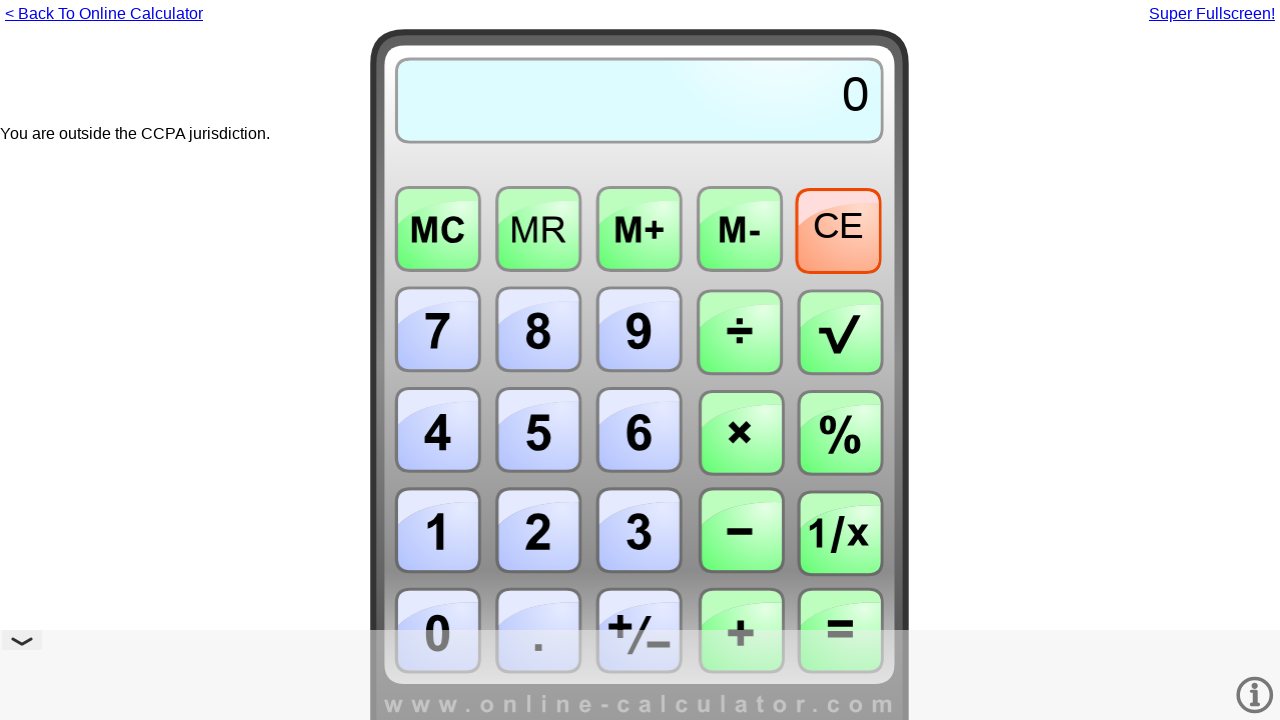

Entered first number '5' via keyboard on #fullframe >> internal:control=enter-frame >> #canvas
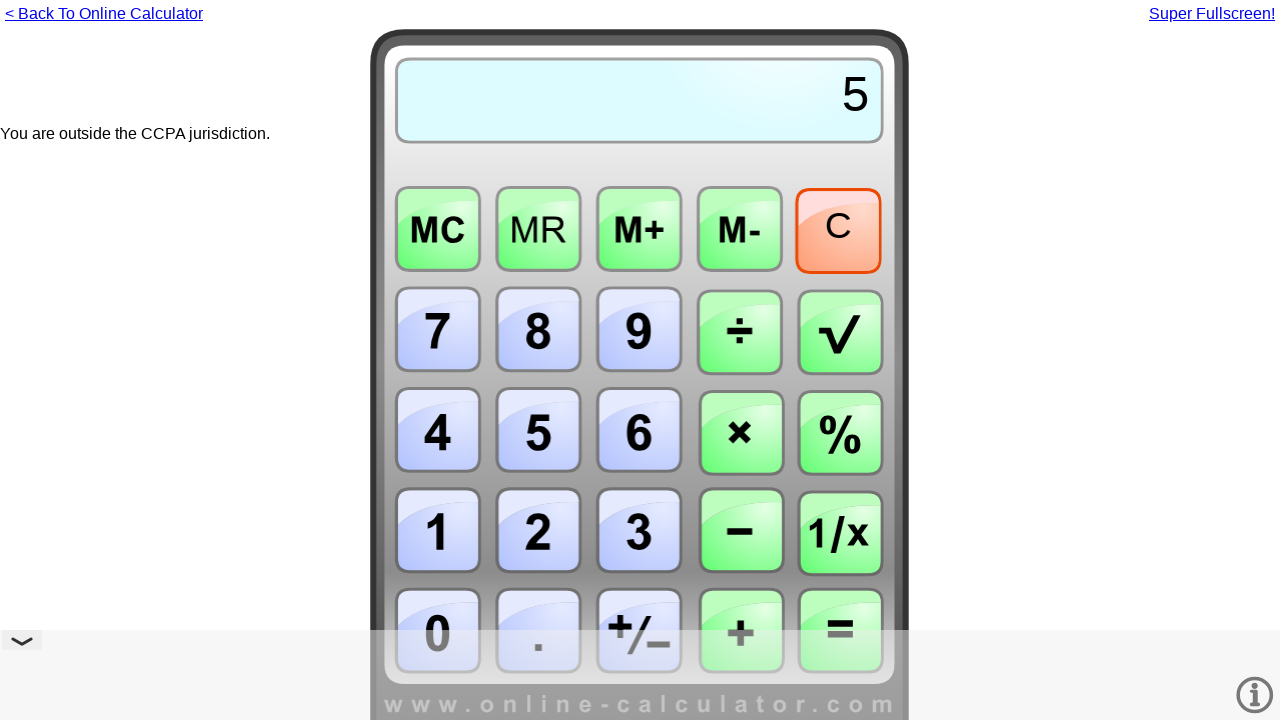

Entered operator '+' via keyboard on #fullframe >> internal:control=enter-frame >> #canvas
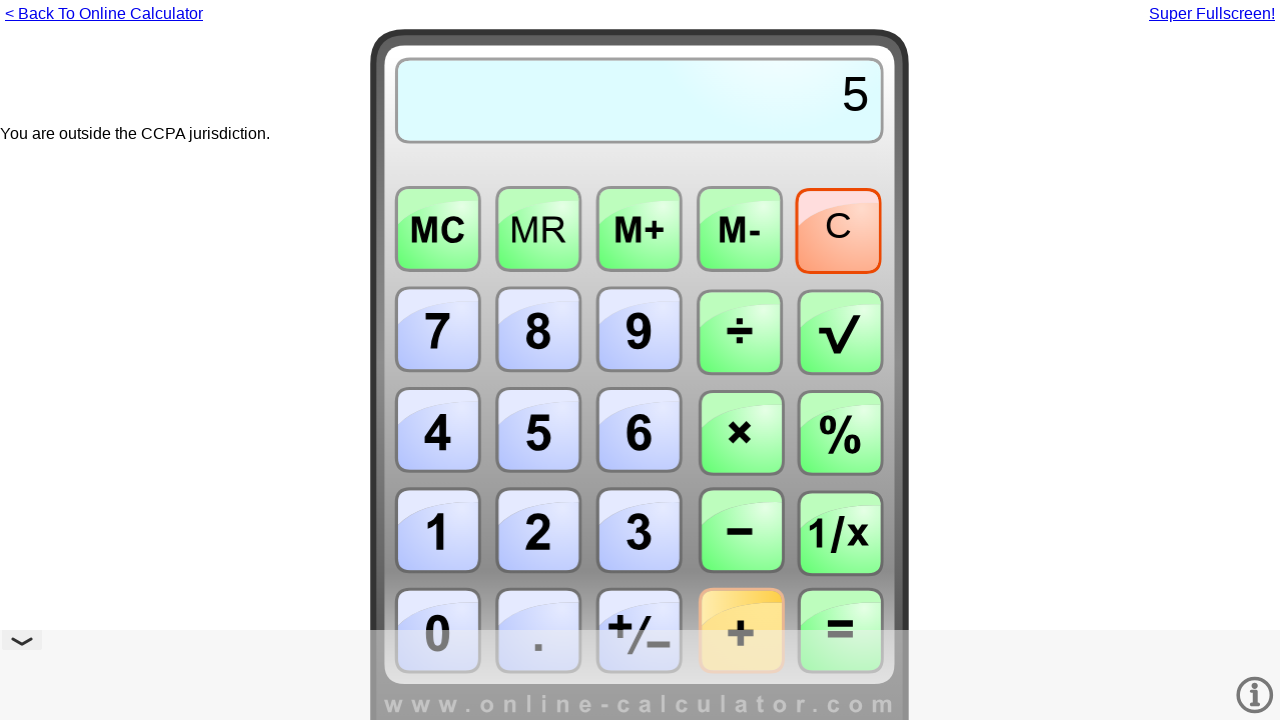

Entered second number '3' via keyboard on #fullframe >> internal:control=enter-frame >> #canvas
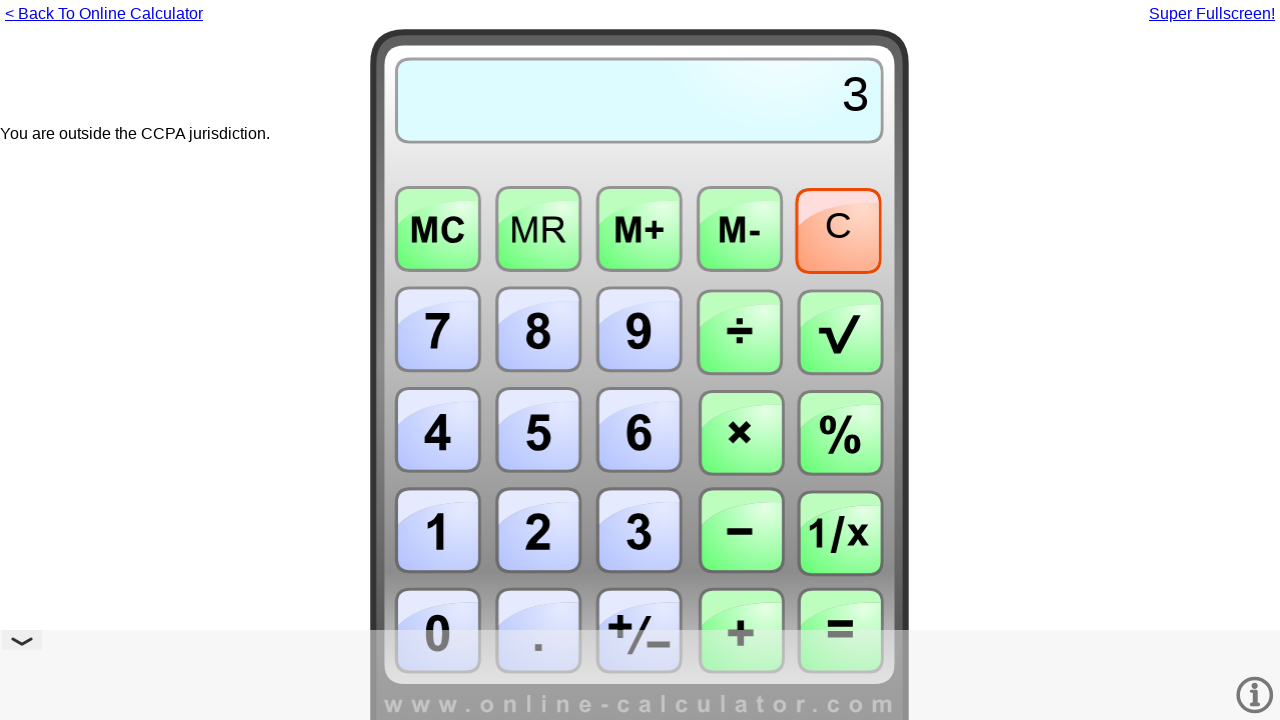

Pressed Enter to calculate the result (5 + 3) on #fullframe >> internal:control=enter-frame >> #canvas
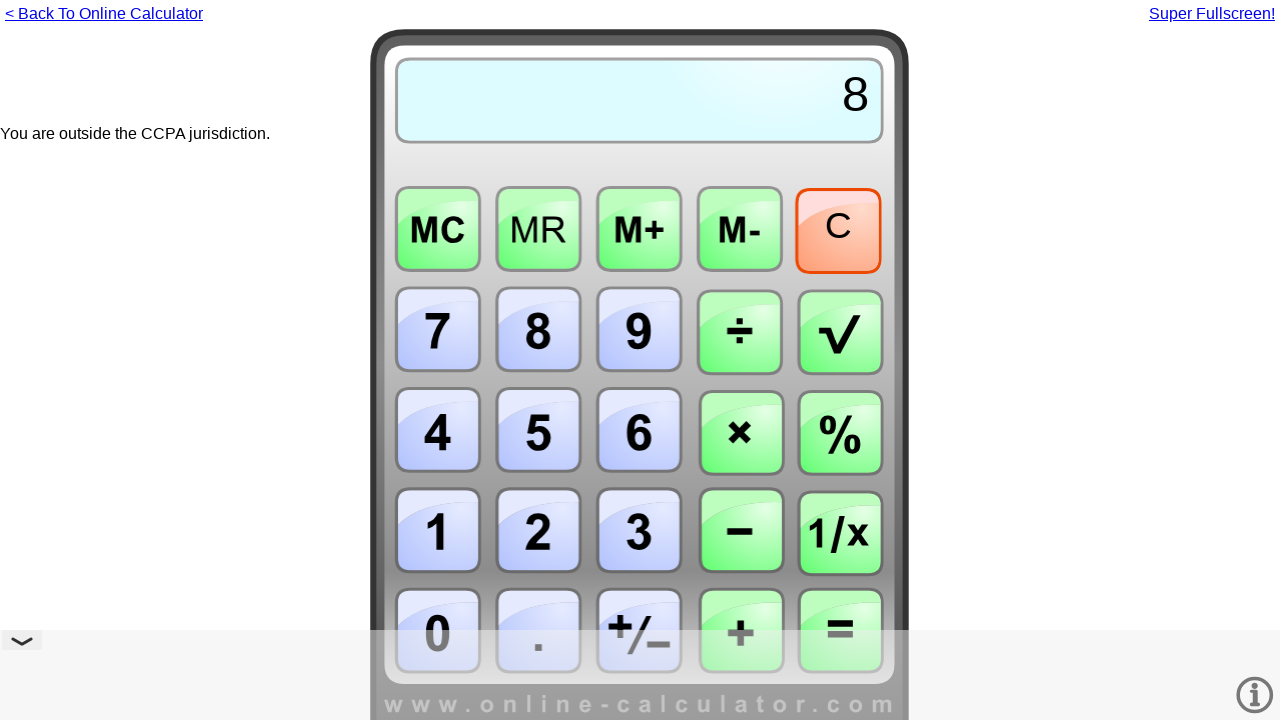

Waited 1000ms for calculation to complete
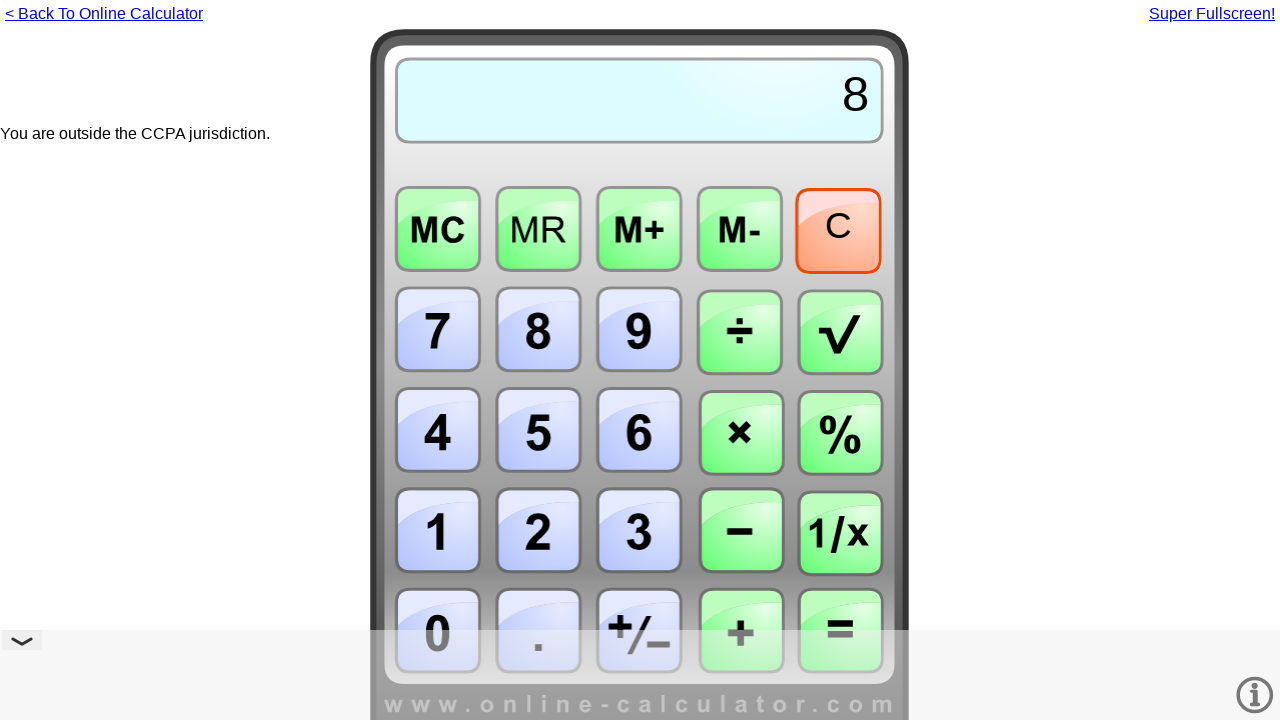

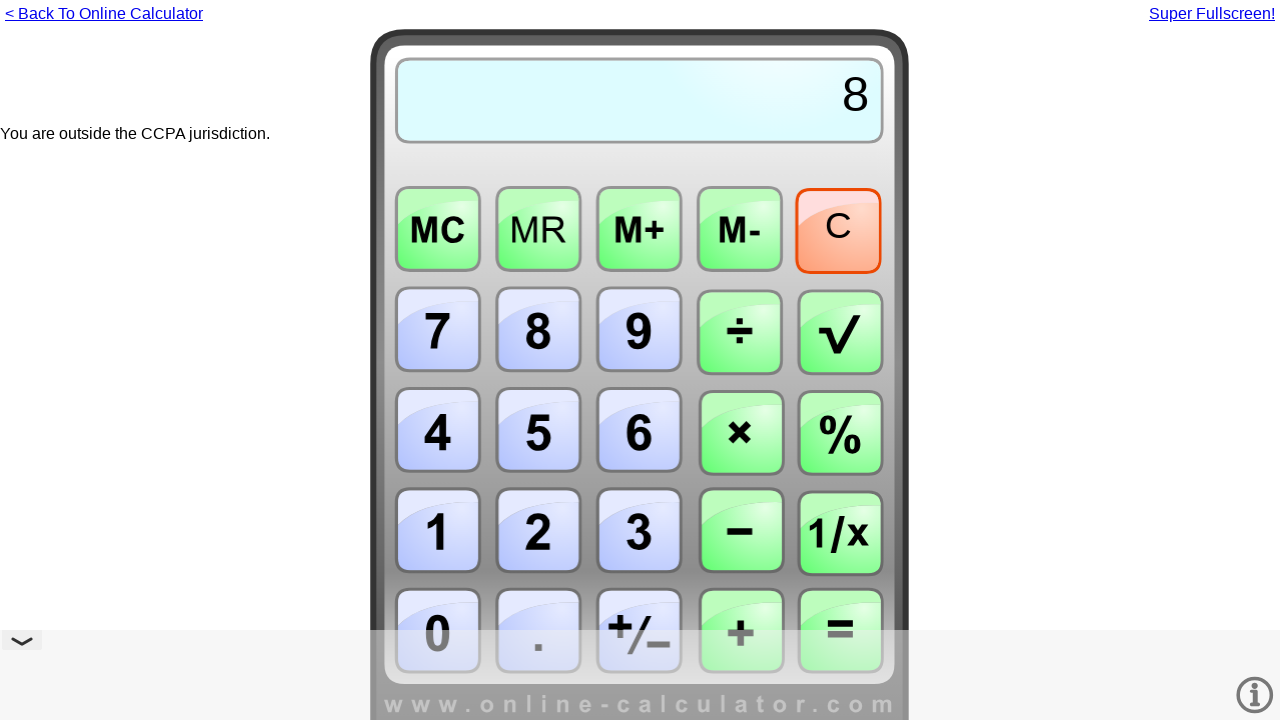